Tests a dynamic table by clicking to expand the data input section, entering JSON data into a text box, refreshing the table, and verifying the table displays the entered data.

Starting URL: https://testpages.herokuapp.com/styled/tag/dynamic-table.html

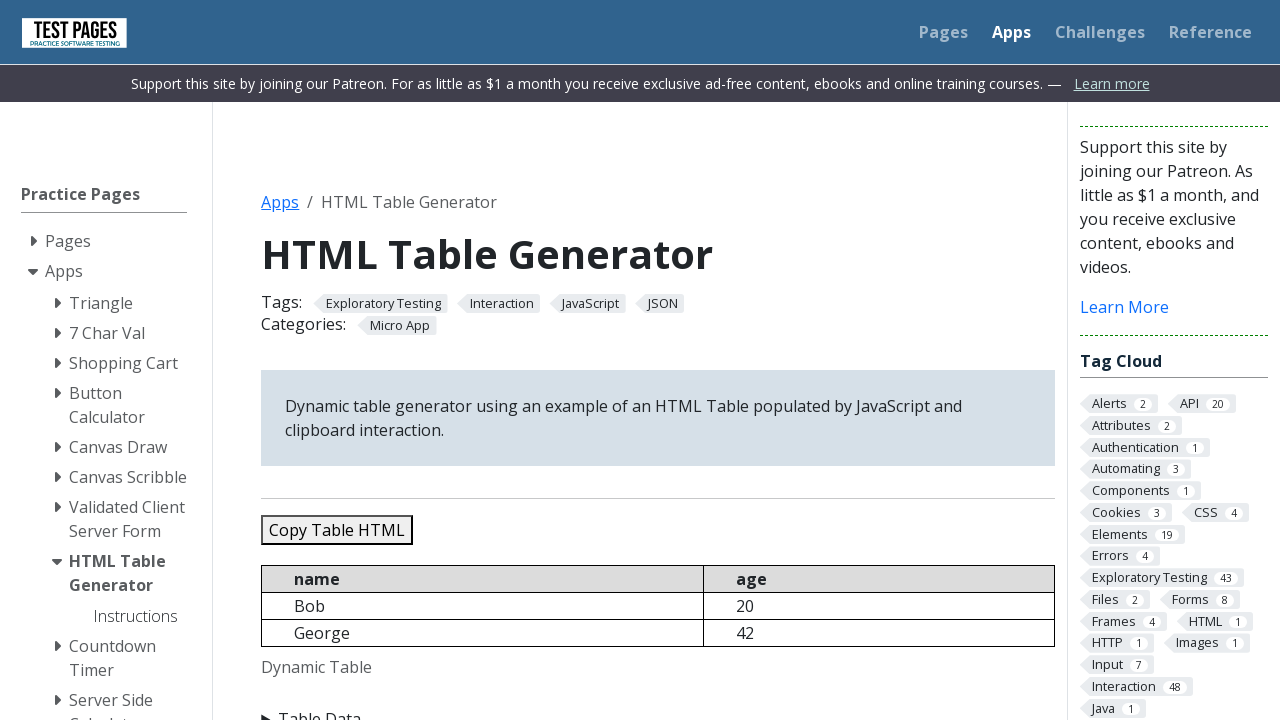

Clicked on 'Table Data' summary to expand input section at (658, 708) on xpath=//summary[text()='Table Data']
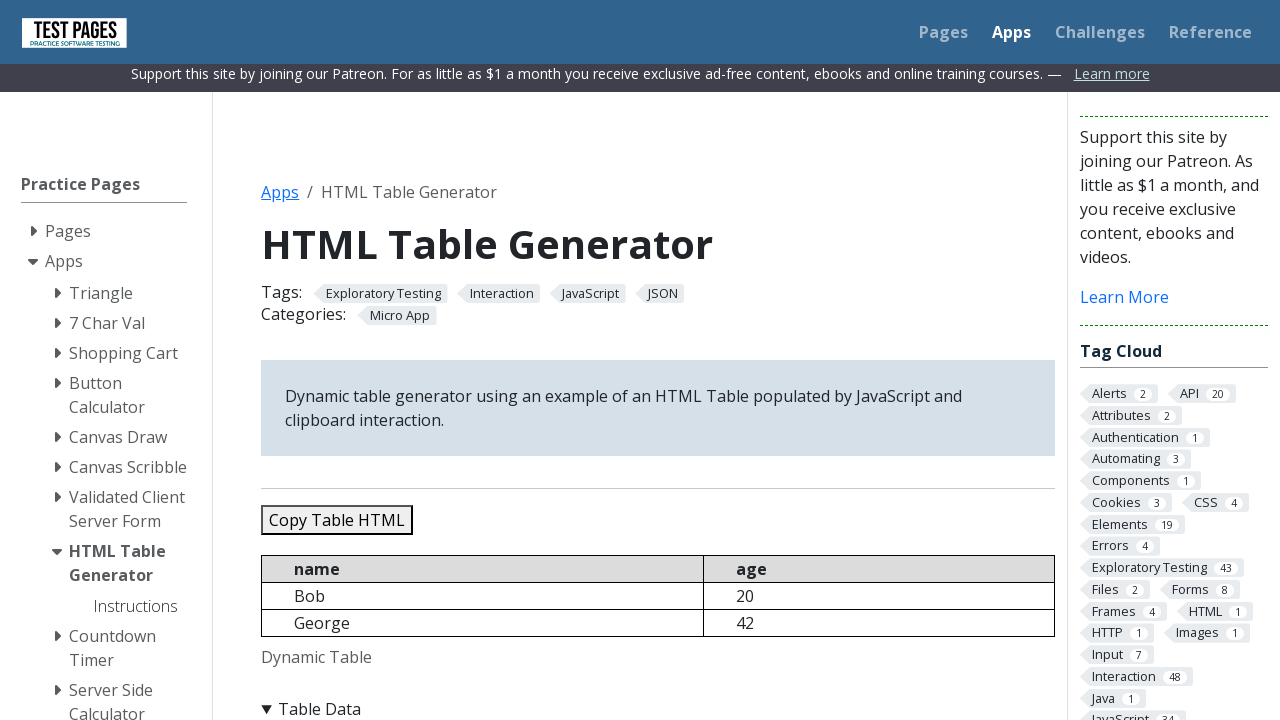

Cleared existing JSON data from input box on #jsondata
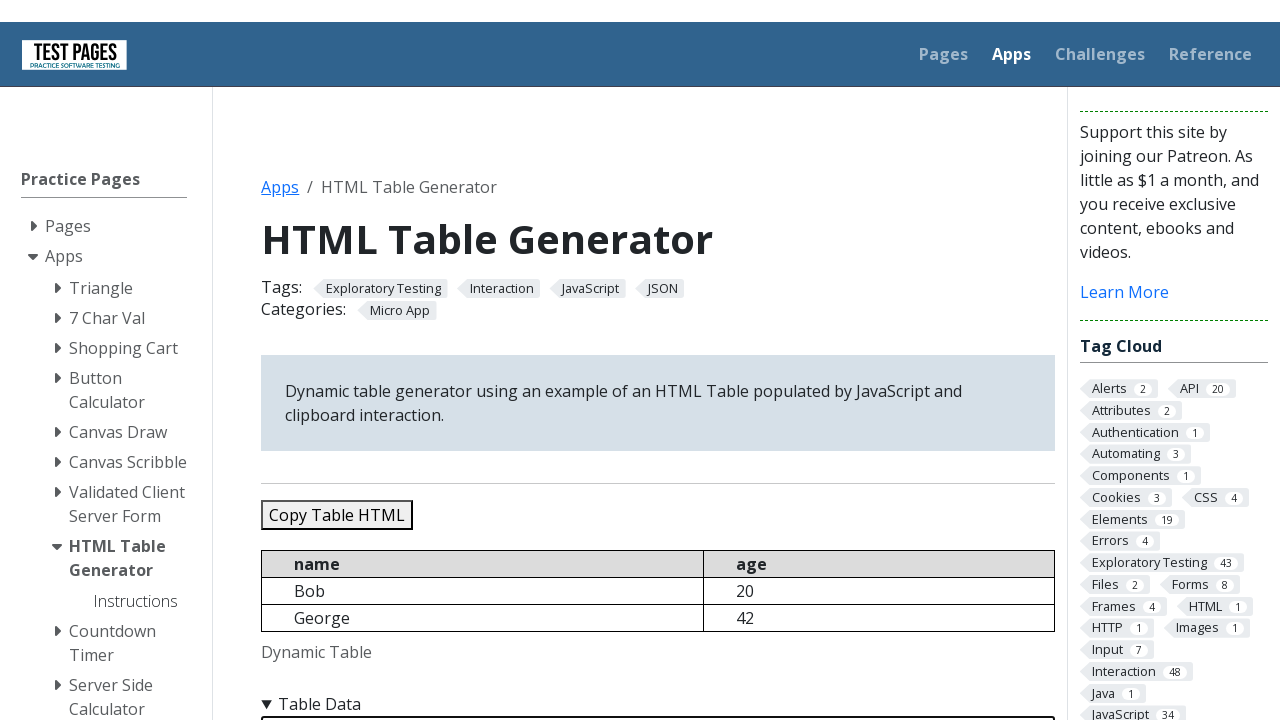

Entered JSON data with 5 records into the text box on #jsondata
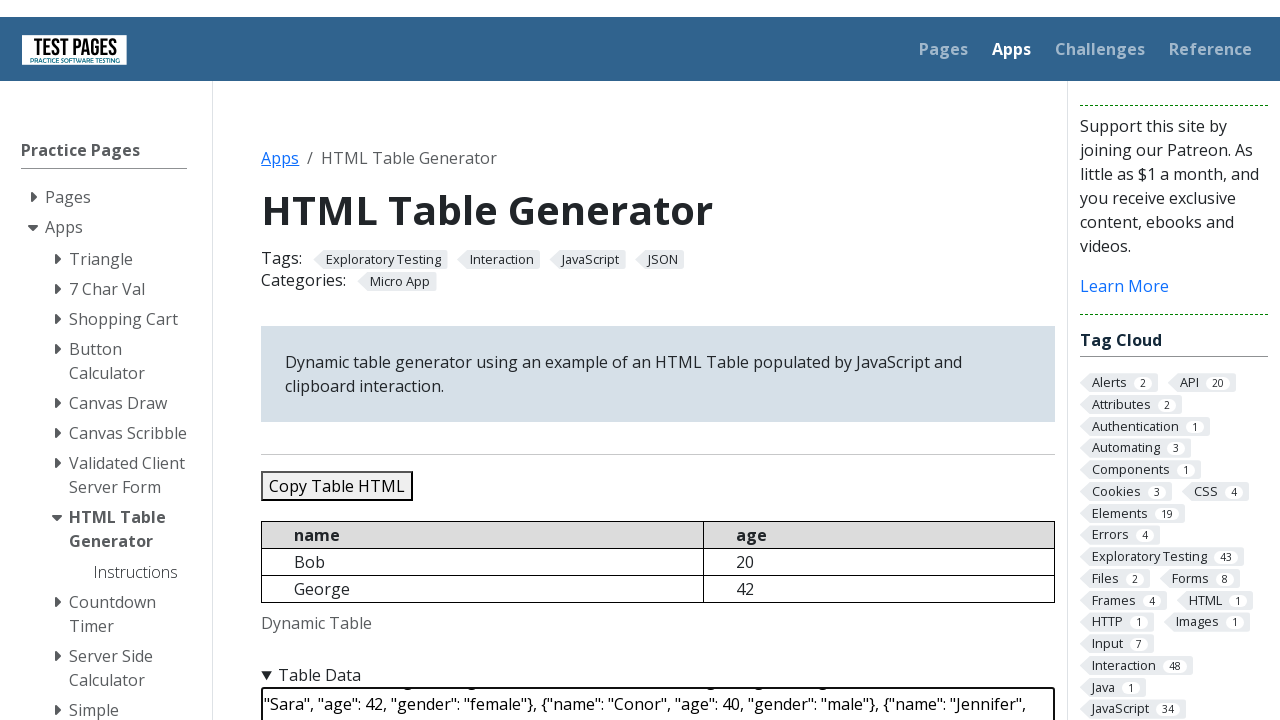

Clicked 'Refresh Table' button at (359, 360) on #refreshtable
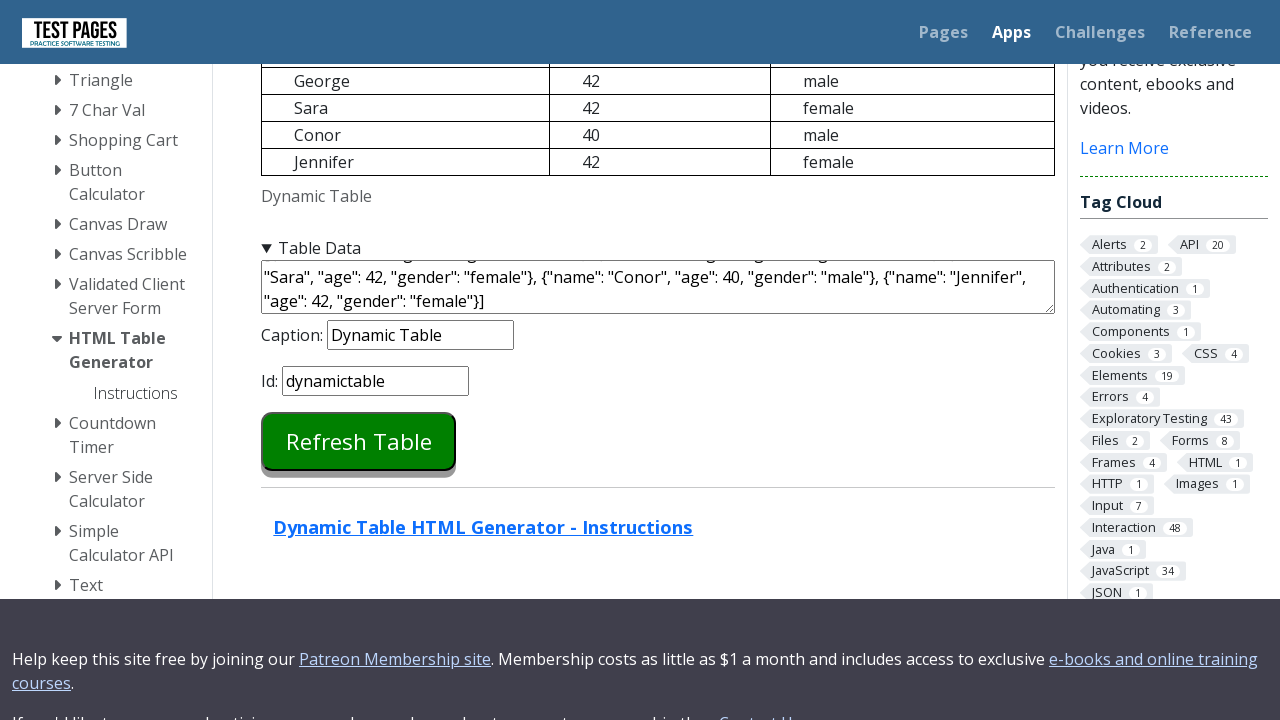

Dynamic table loaded and ready
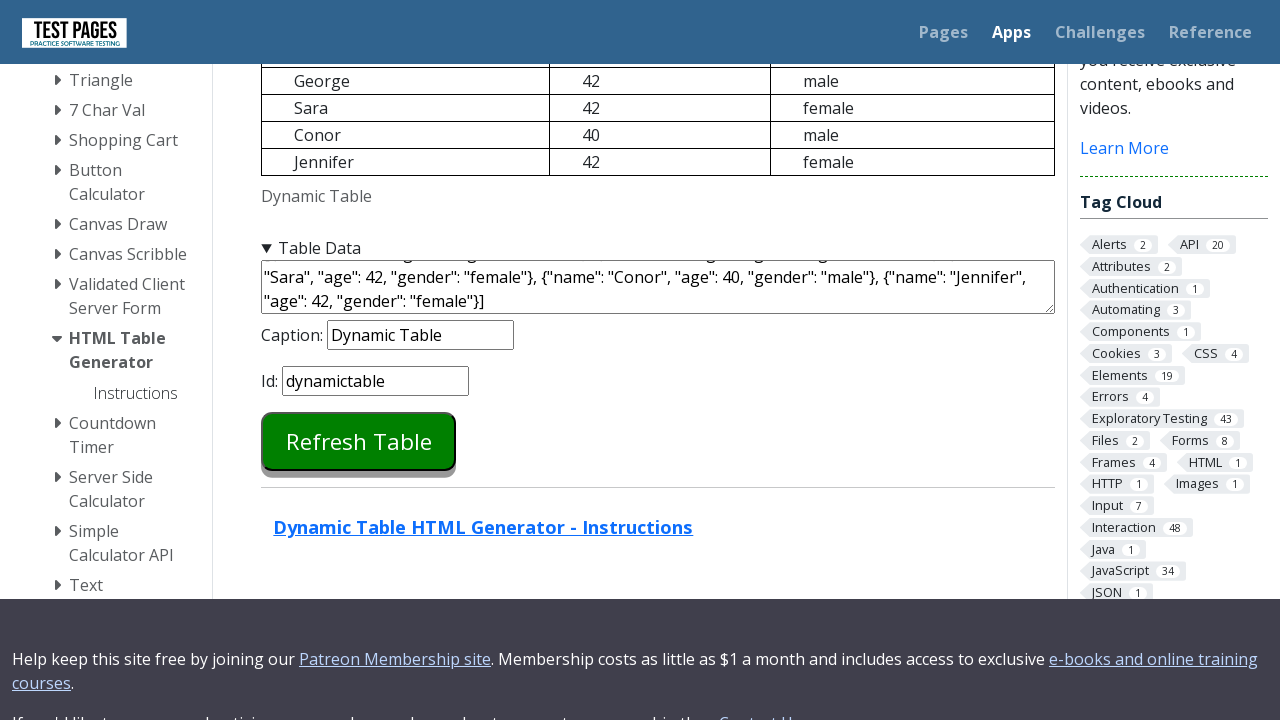

Retrieved dynamic table content
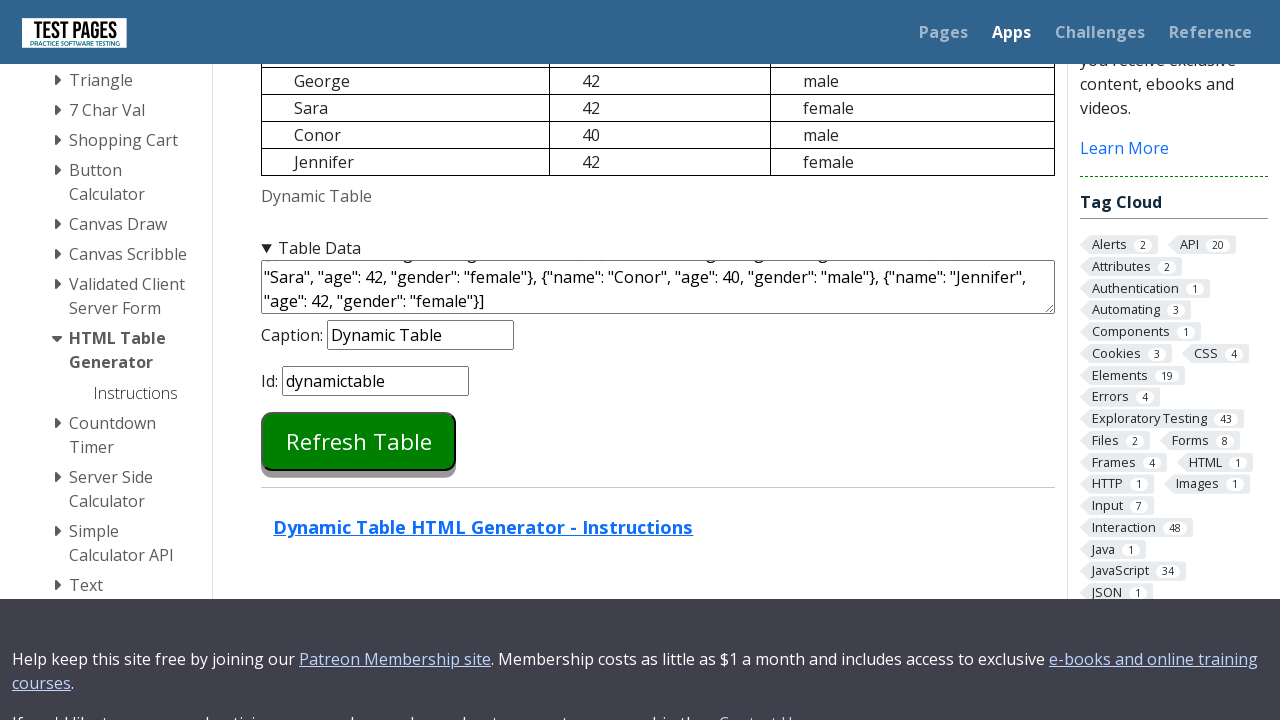

Verified 'Bob' is present in table
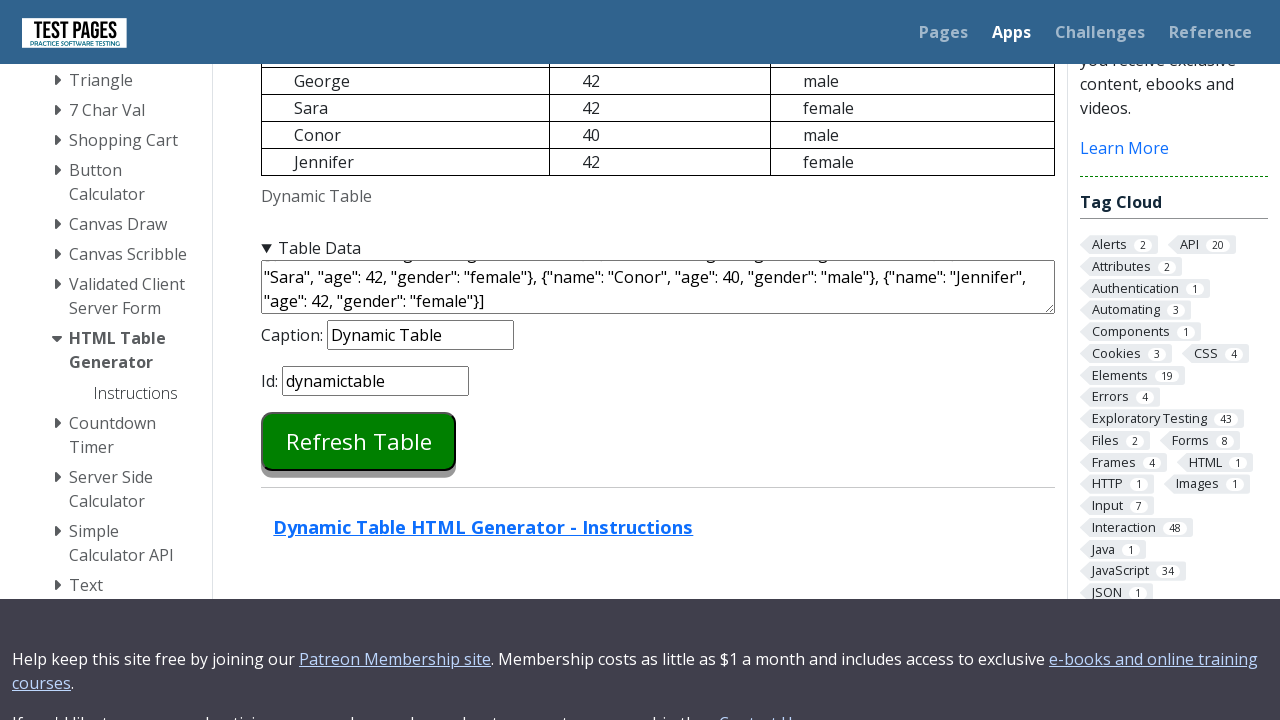

Verified 'George' is present in table
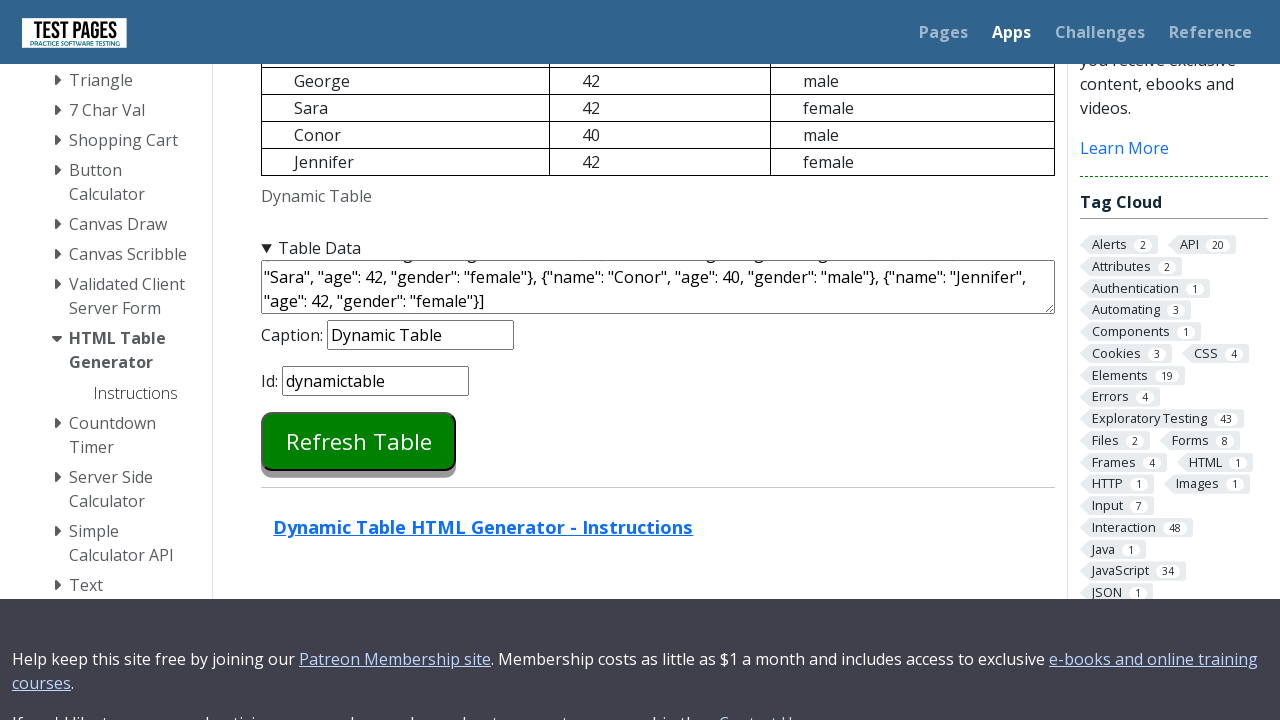

Verified 'Sara' is present in table
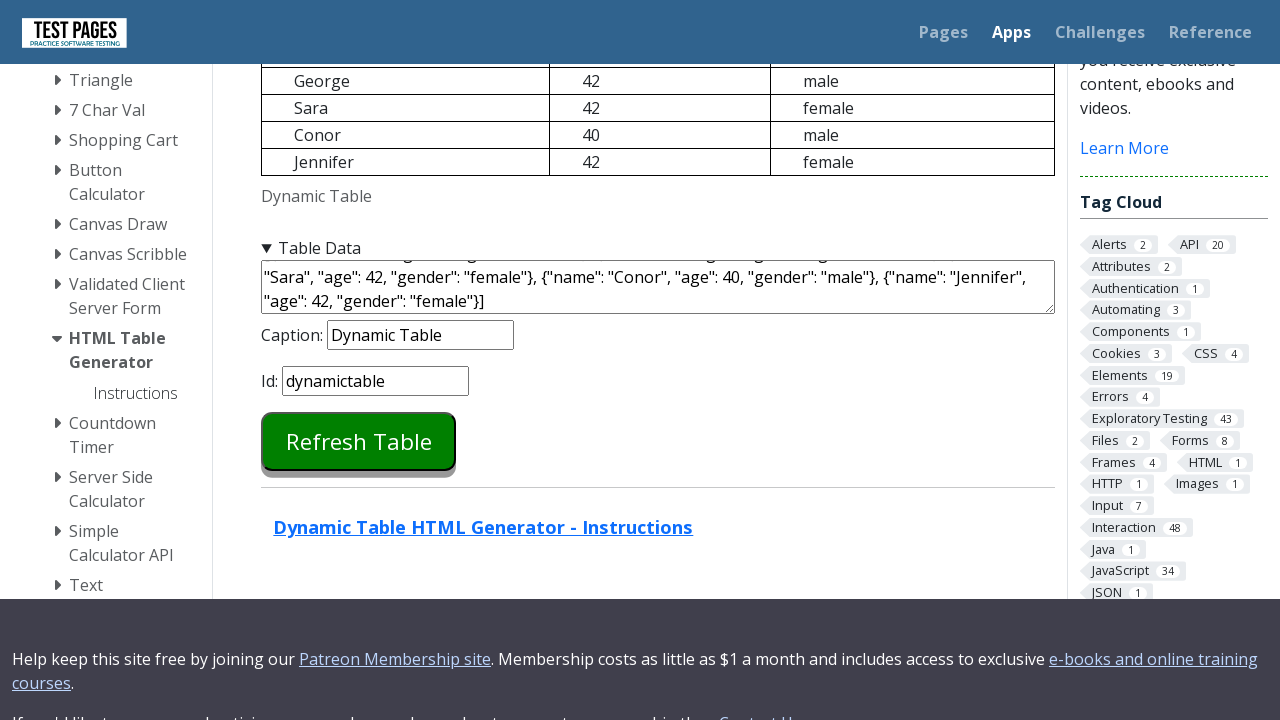

Verified 'Conor' is present in table
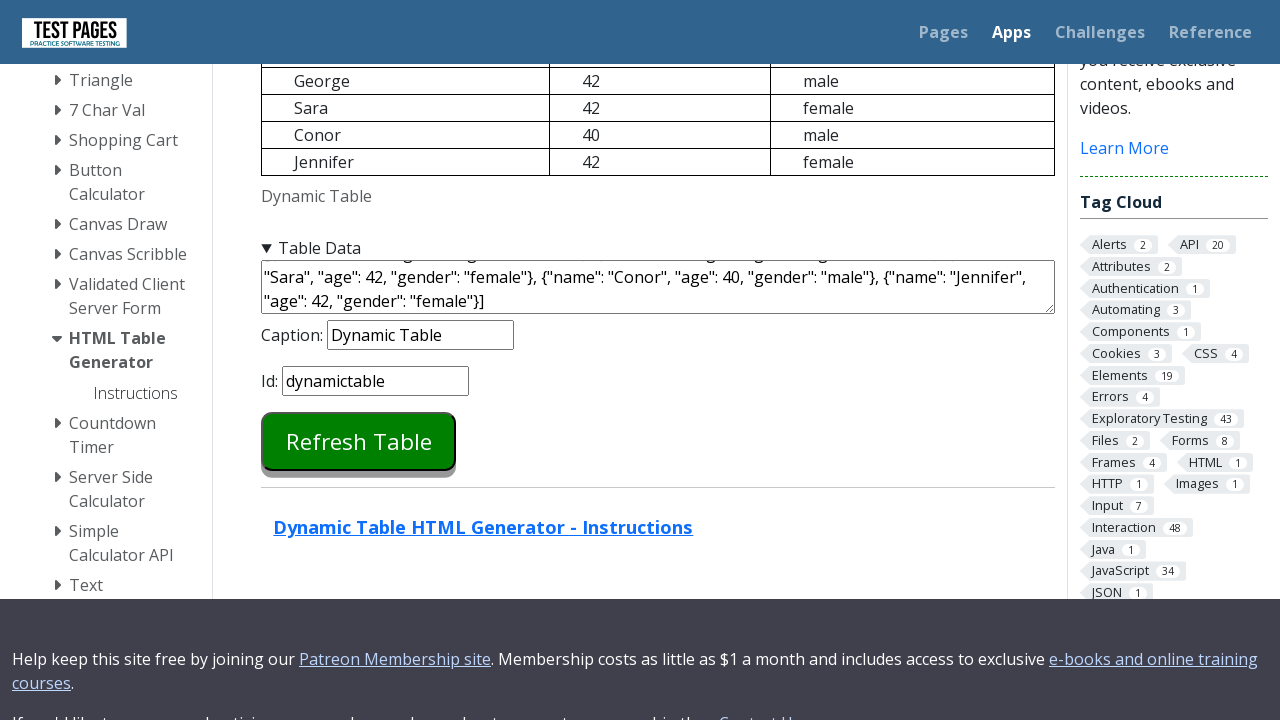

Verified 'Jennifer' is present in table
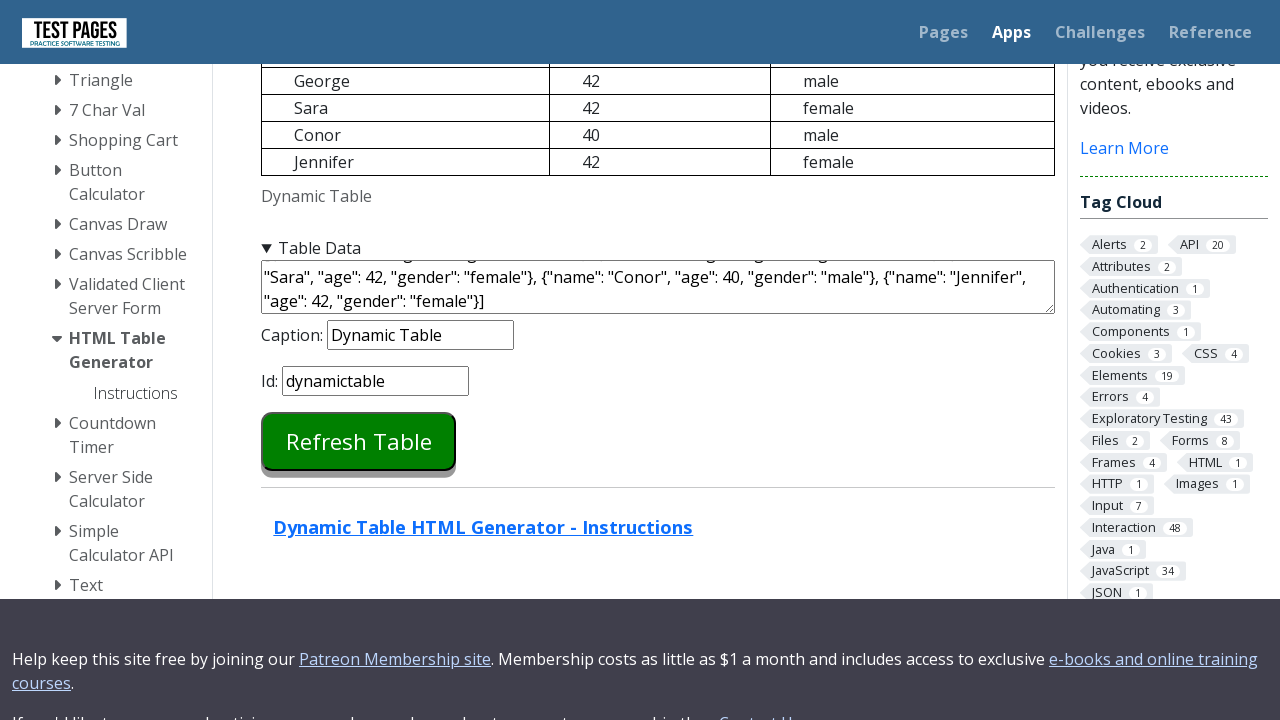

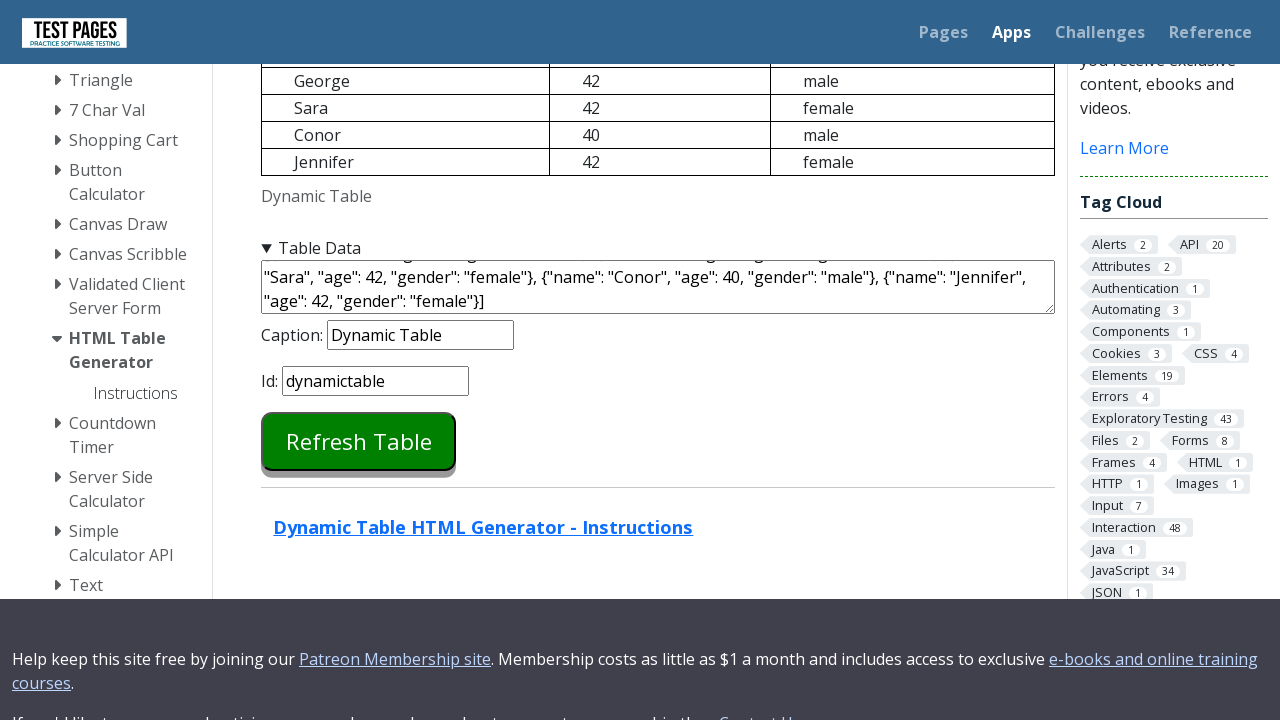